Navigates to a Sogou Pinyin dictionary detail page and clicks the download button for the dictionary

Starting URL: https://pinyin.sogou.com/dict/detail/index/4

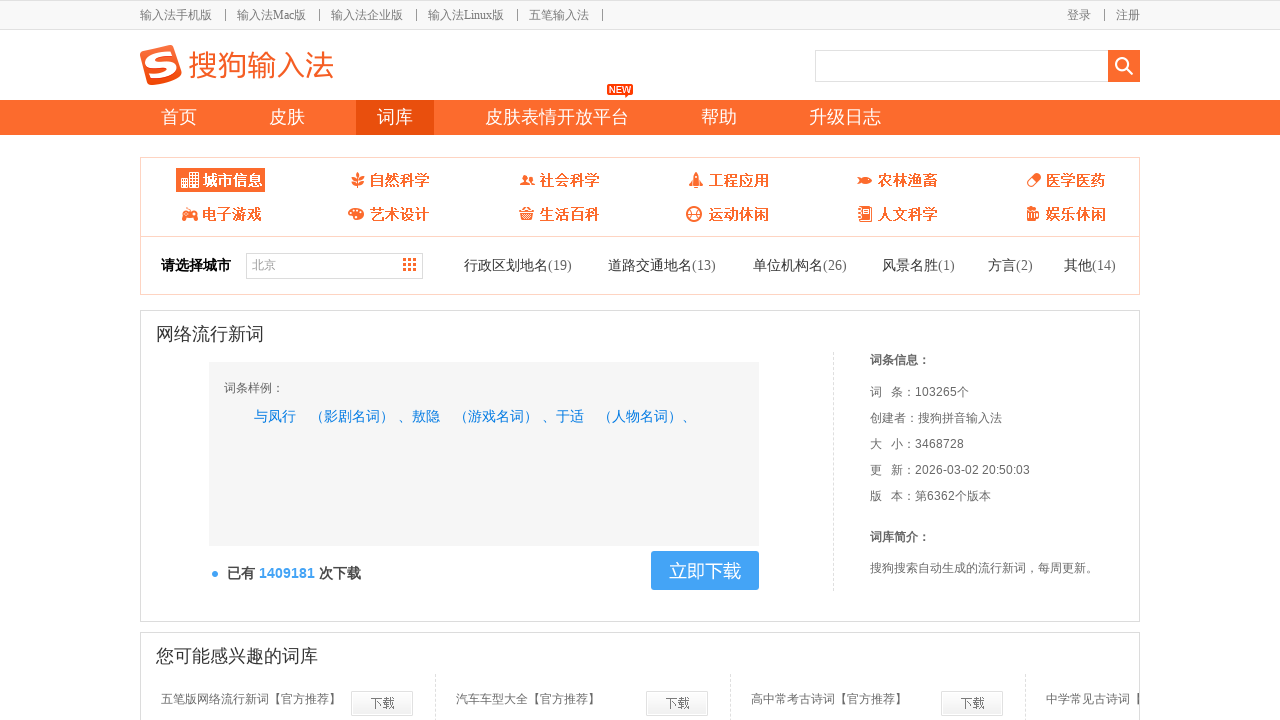

Waited for download button to appear on Sogou dictionary detail page
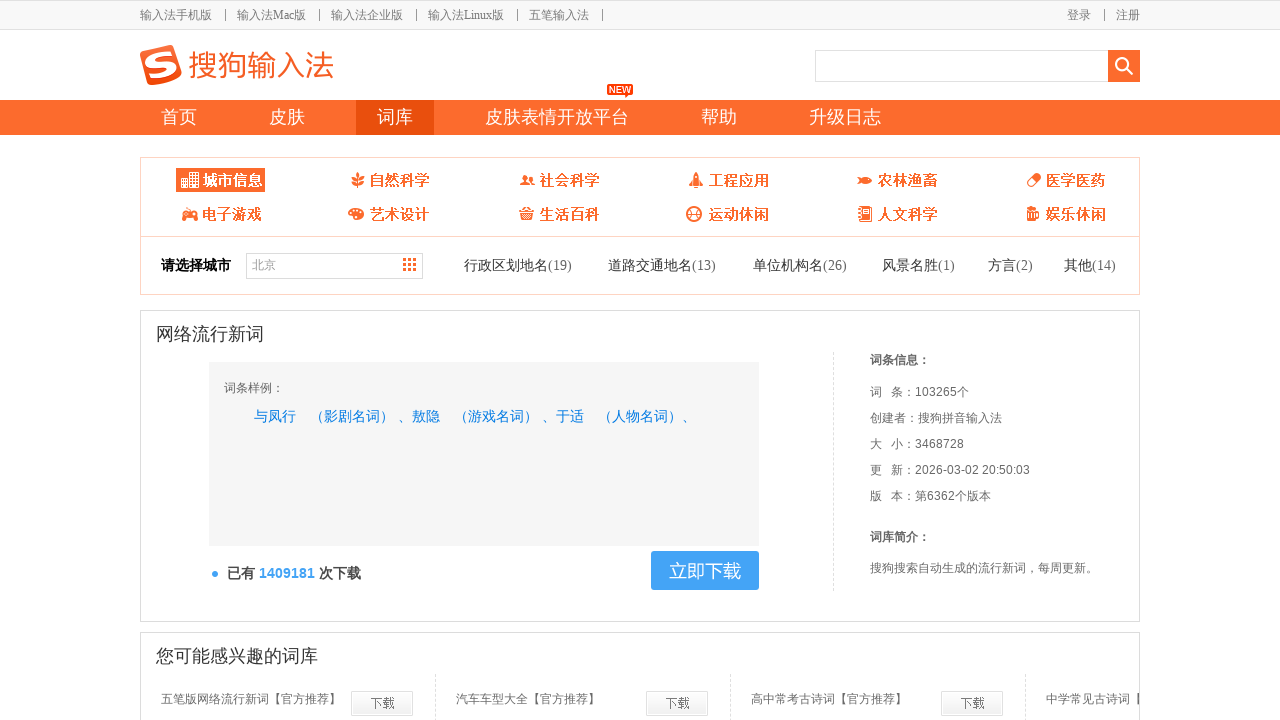

Clicked the download button for the dictionary
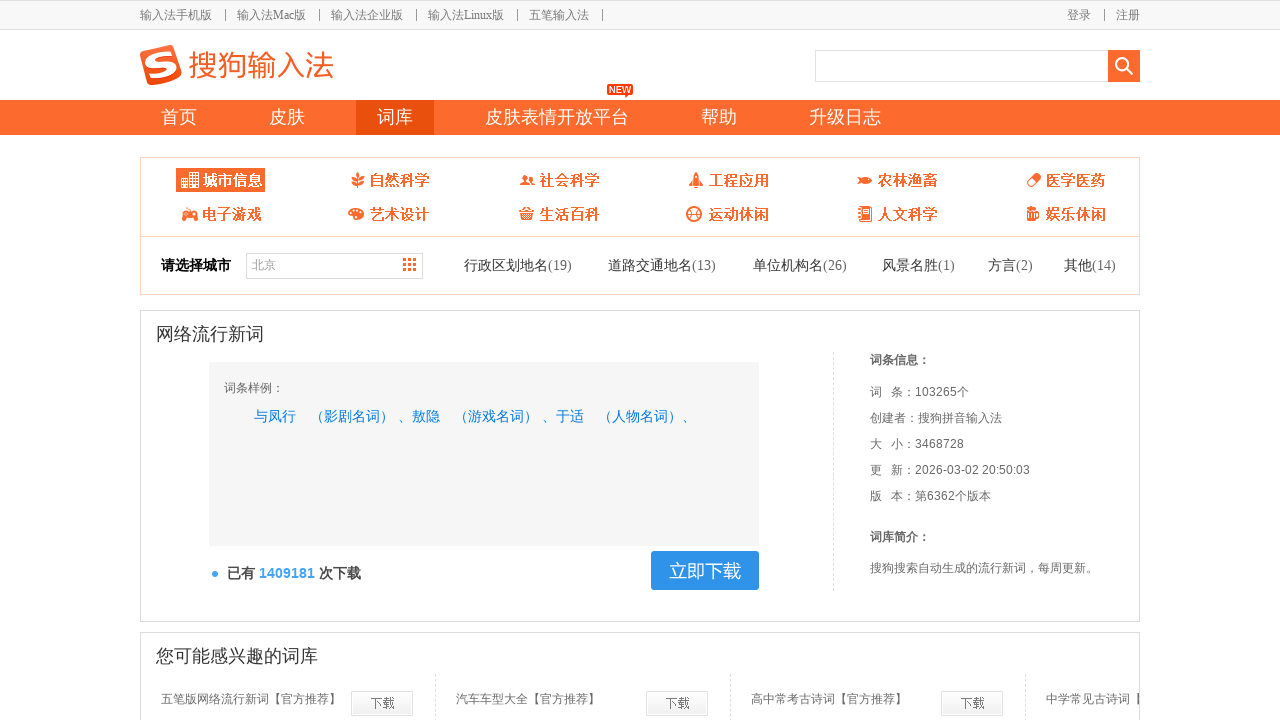

Waited for download action to complete
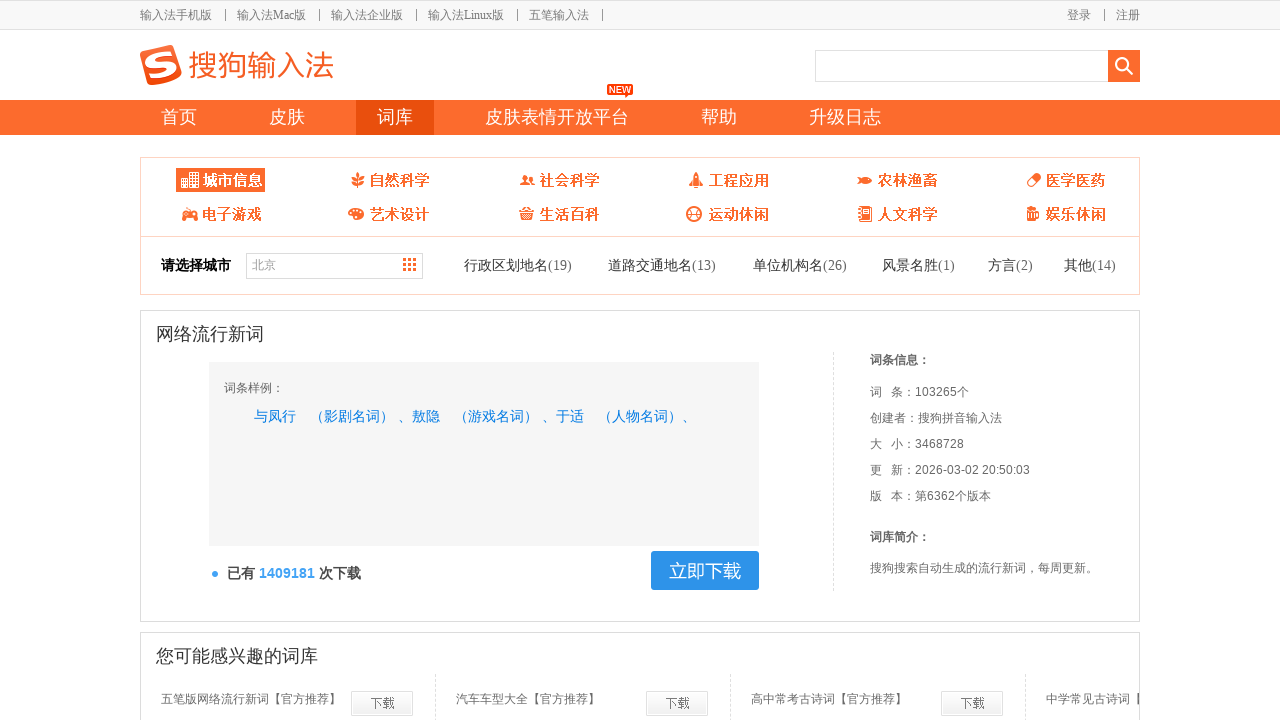

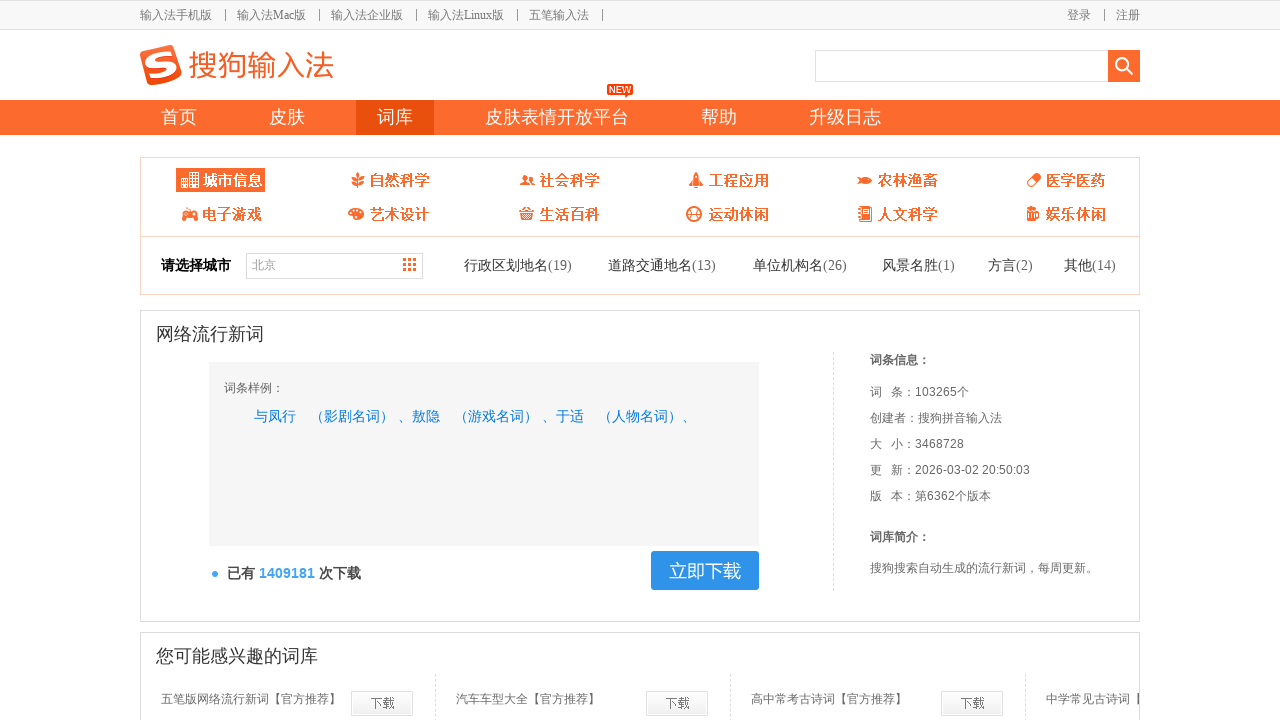